Demonstrates multi-window handling by opening a new browser window, navigating to a courses page in the new window, then switching back to the original window to verify both URLs are correct.

Starting URL: https://www.letskodeit.com/practice

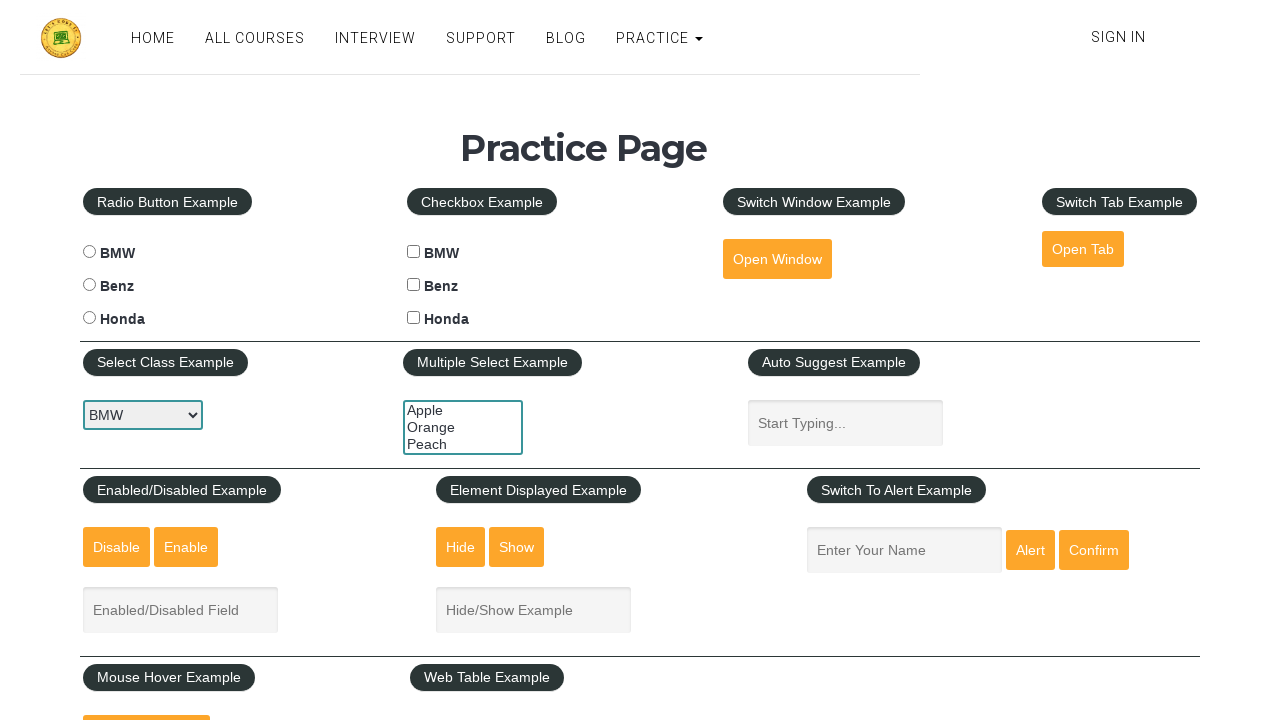

Opened a new browser window/page
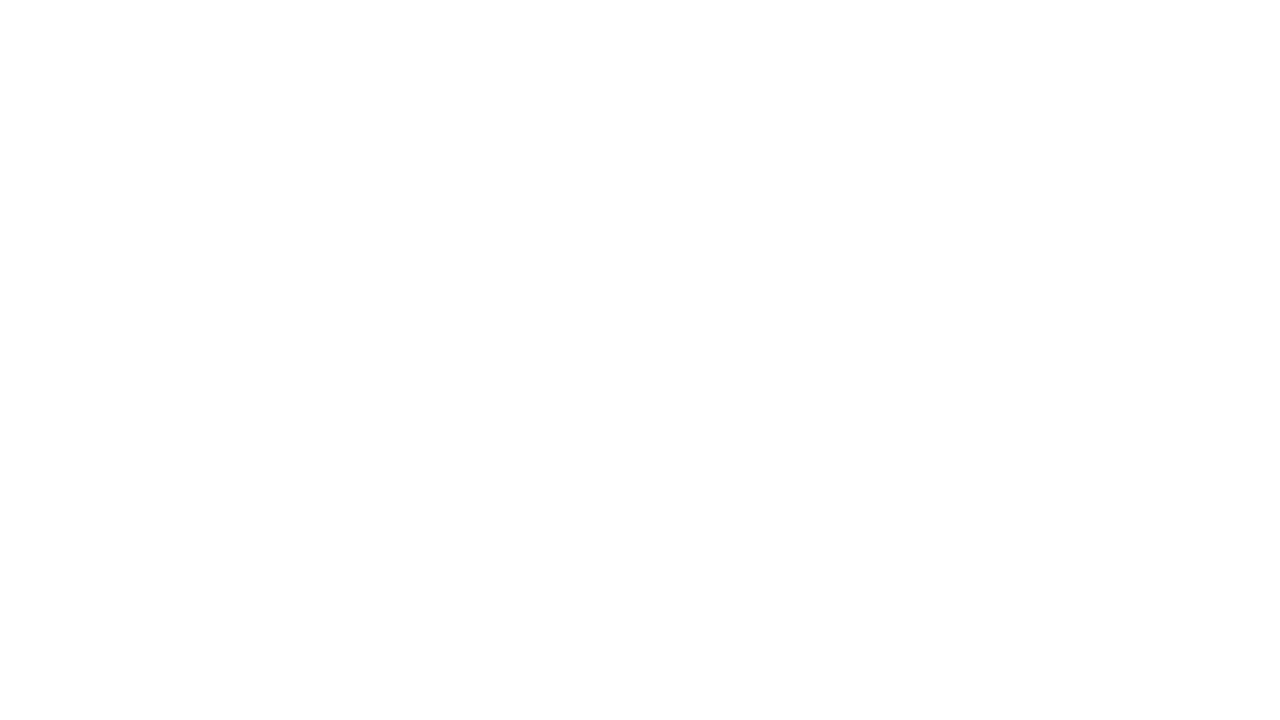

Navigated to courses page in new window
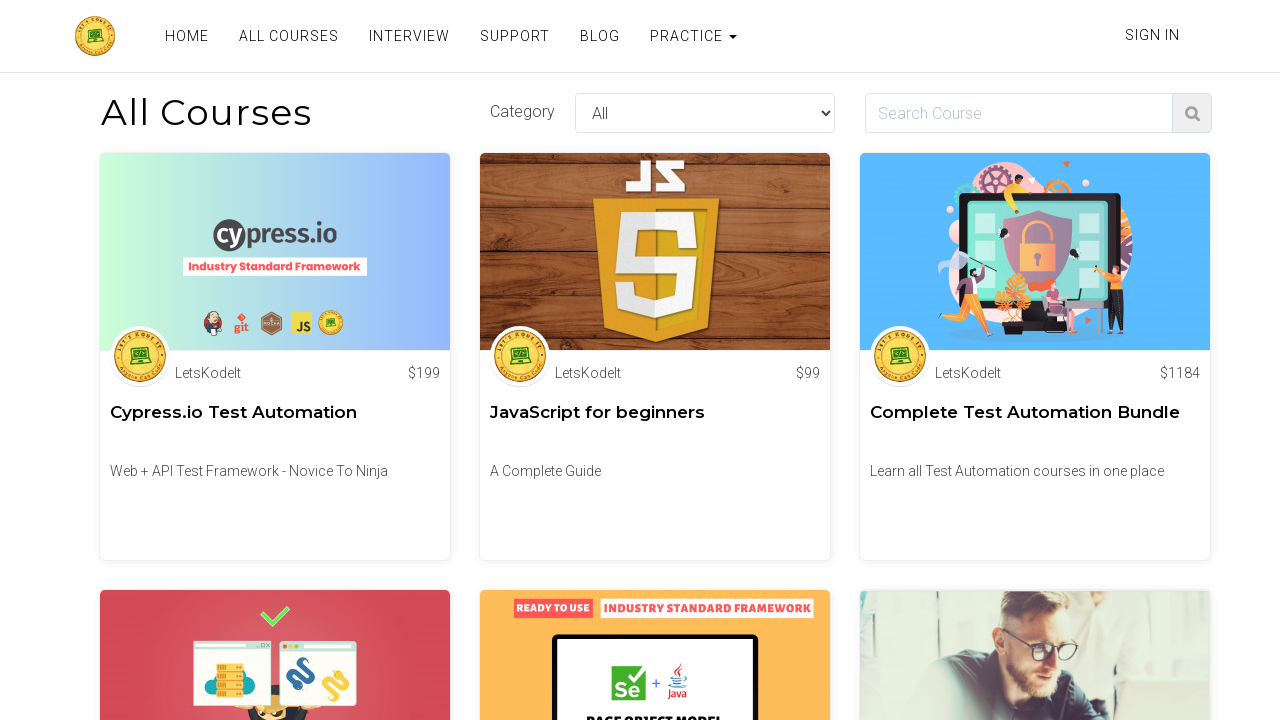

New page DOM content loaded
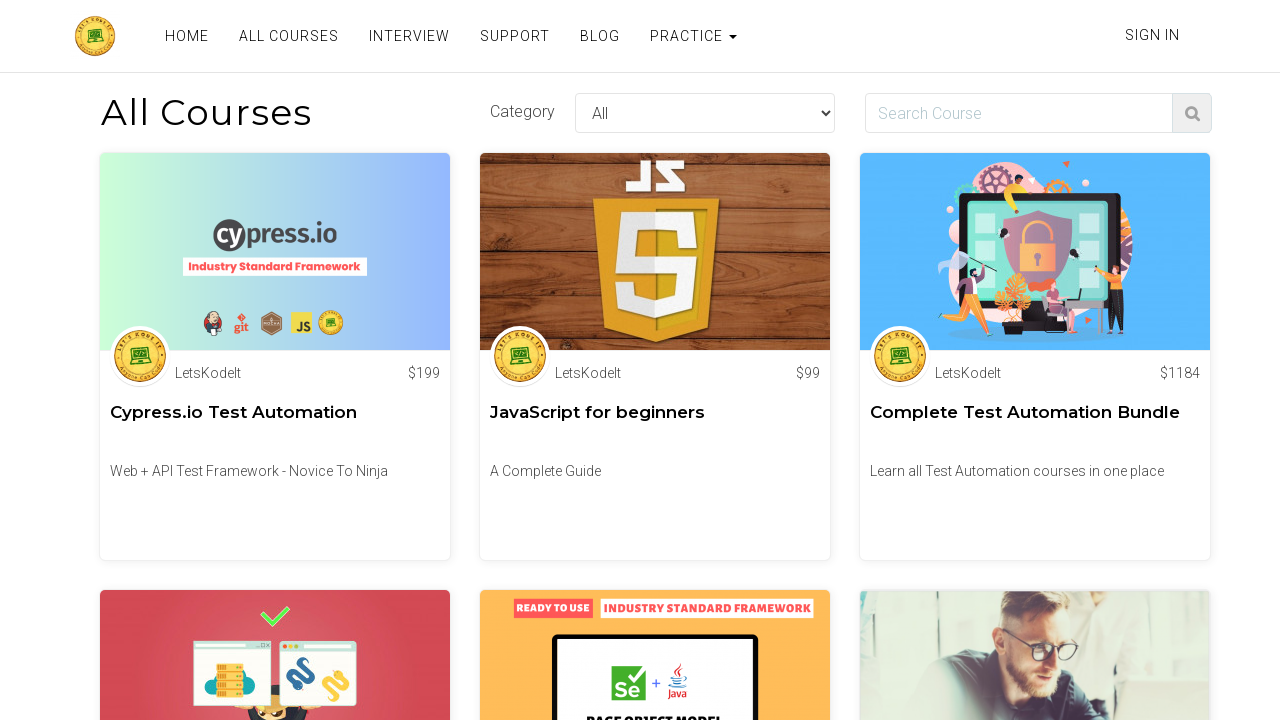

Retrieved new window URL: https://www.letskodeit.com/courses
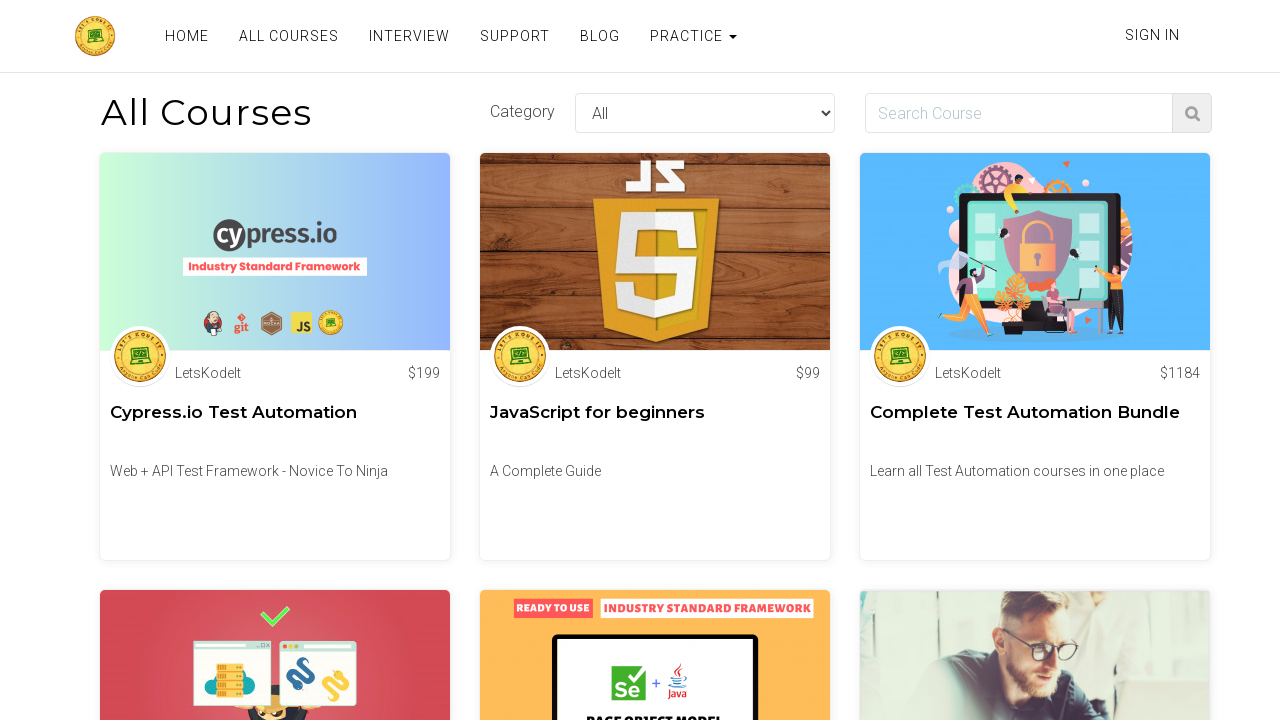

Switched back to original window, URL: https://www.letskodeit.com/practice
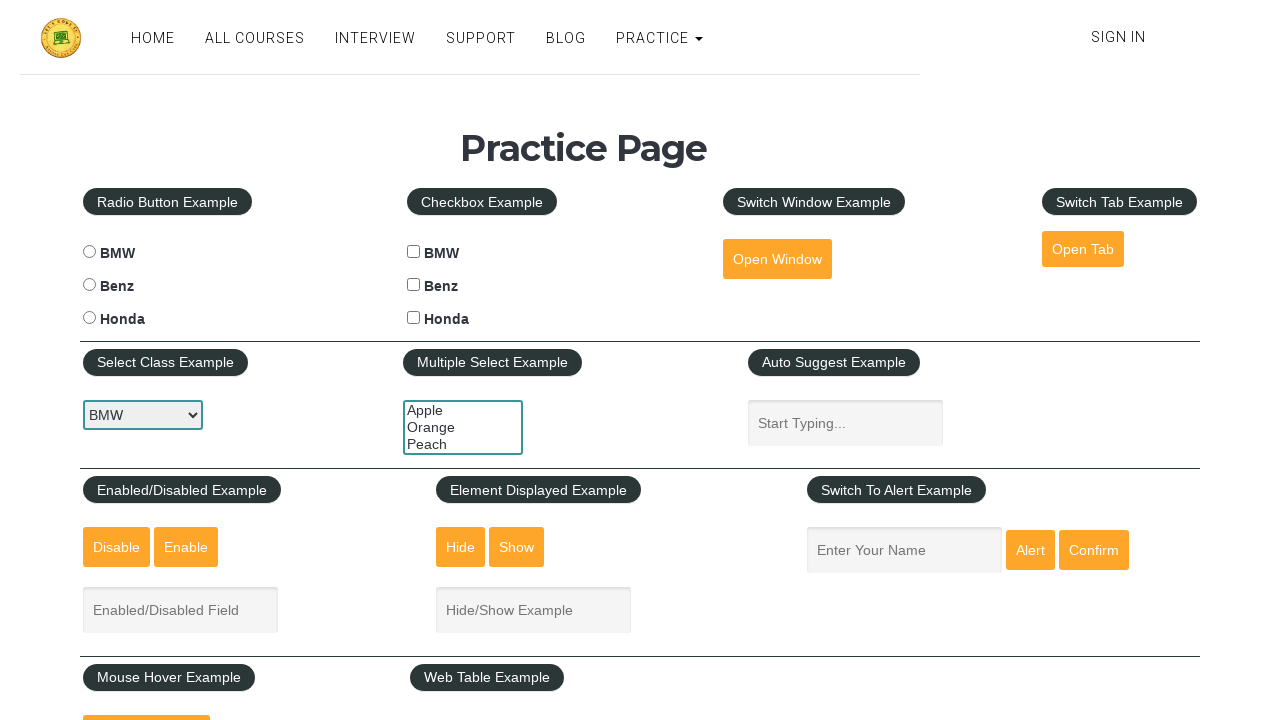

Closed the new browser window/page
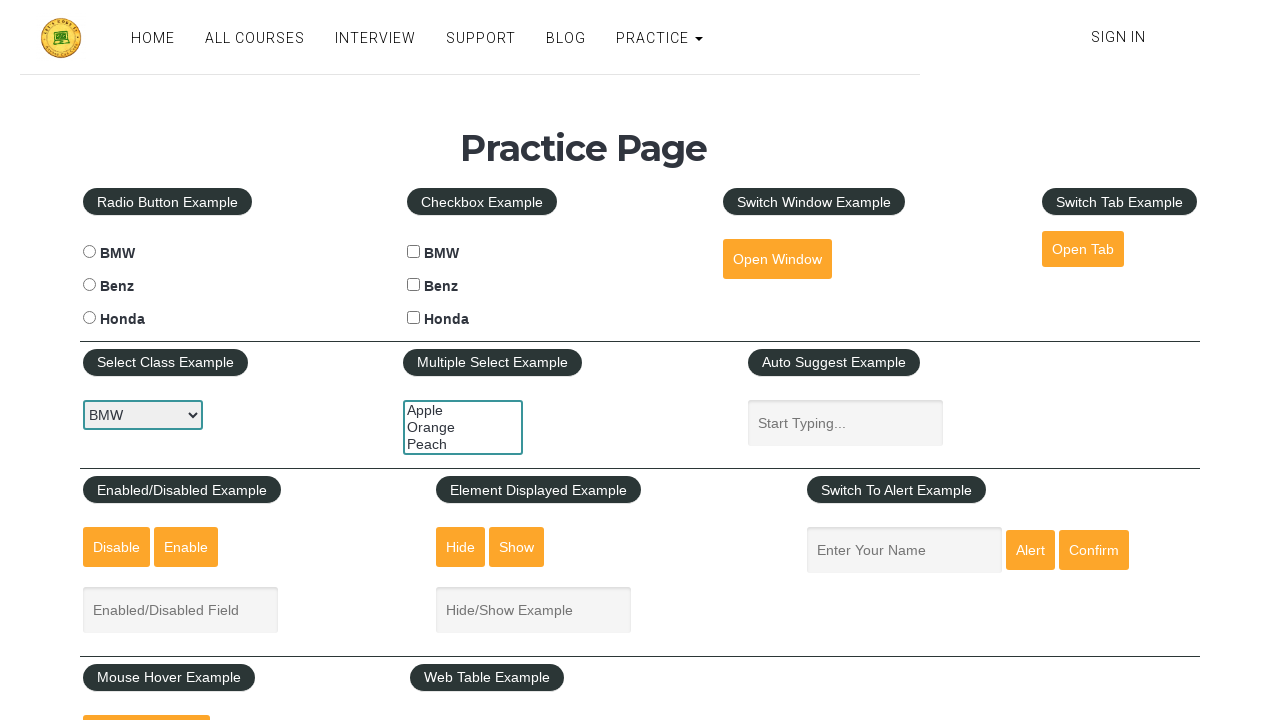

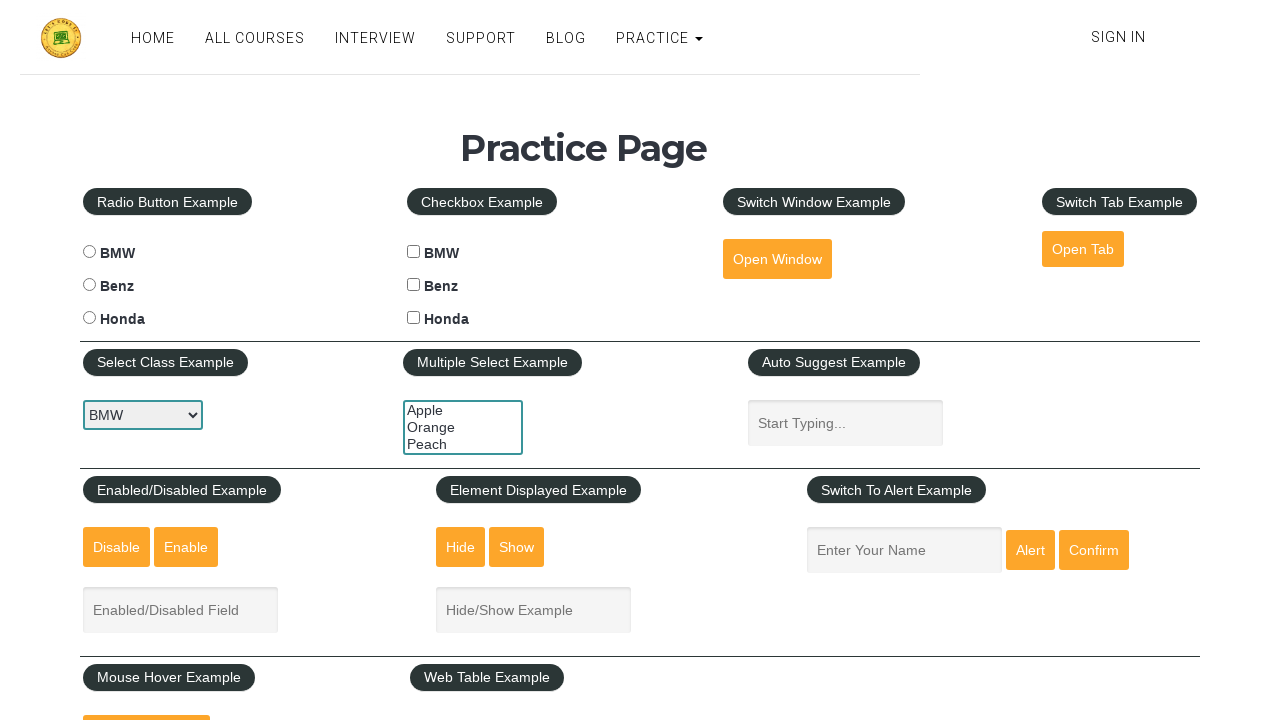